Tests a form on the Formy project page by scrolling to and filling in name and date fields

Starting URL: http://formy-project.herokuapp.com/scroll

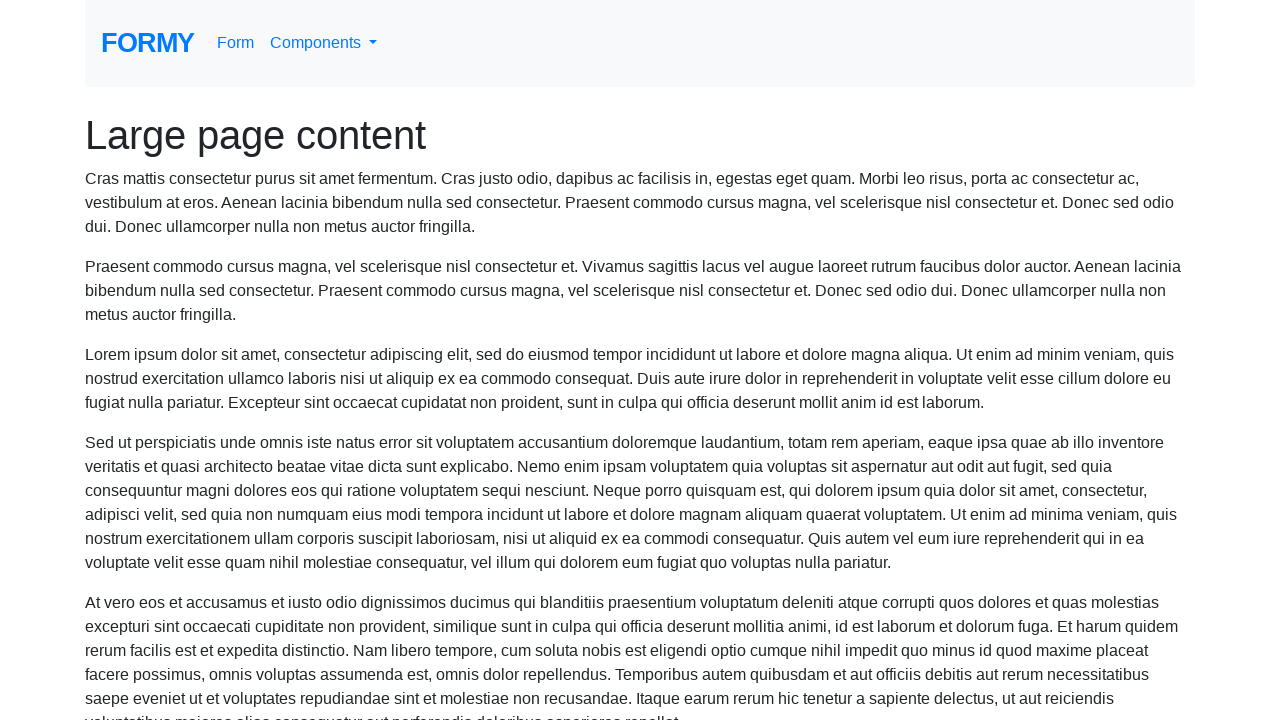

Located the name field element
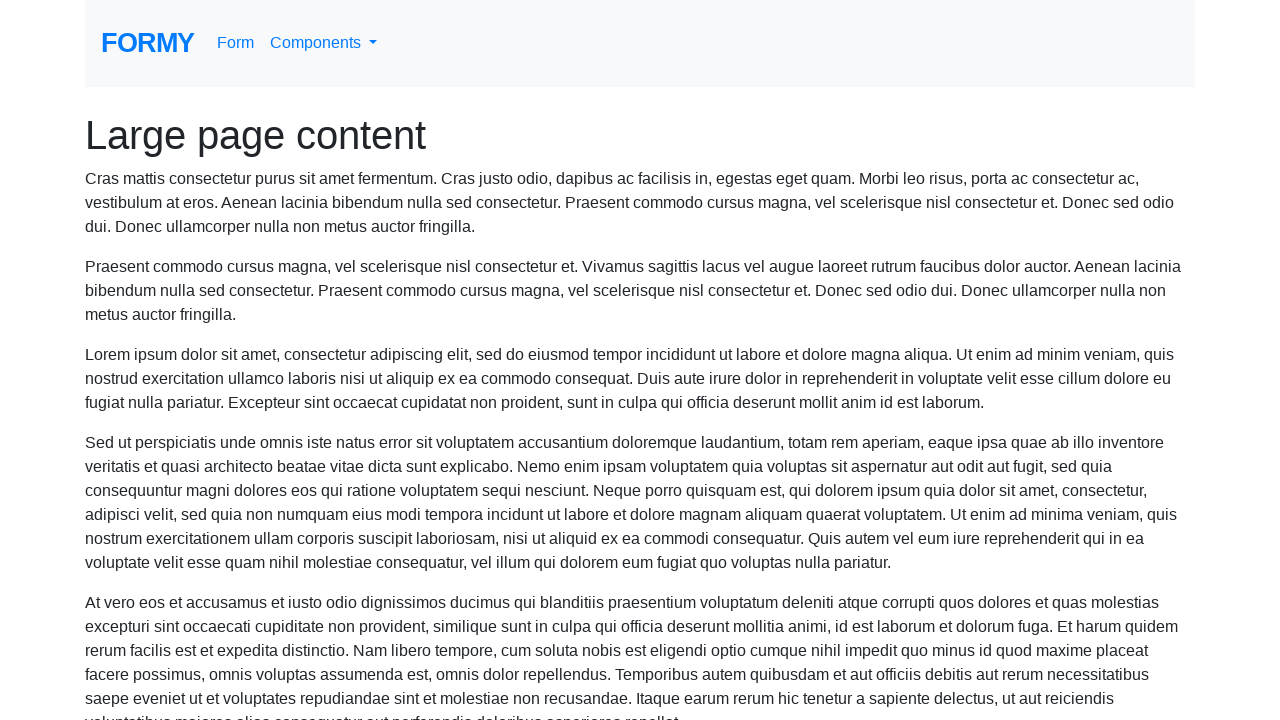

Scrolled to name field if needed
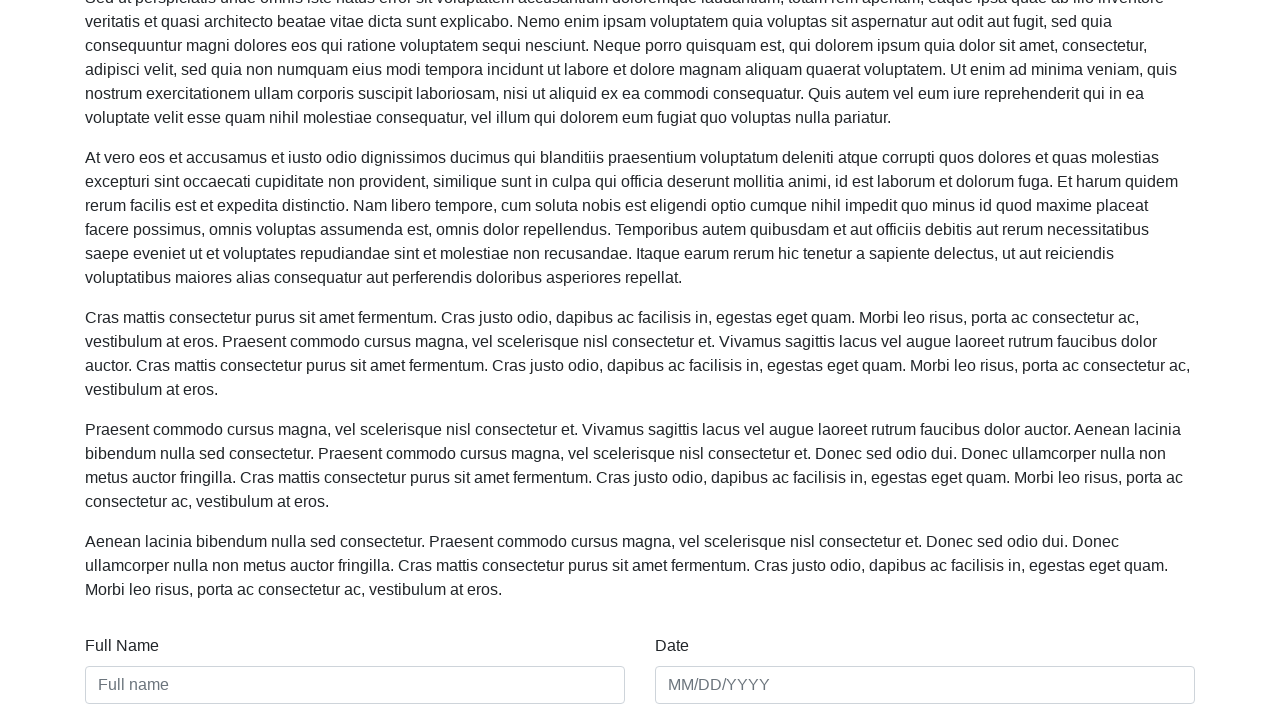

Filled name field with 'Surya Narayana' on #name
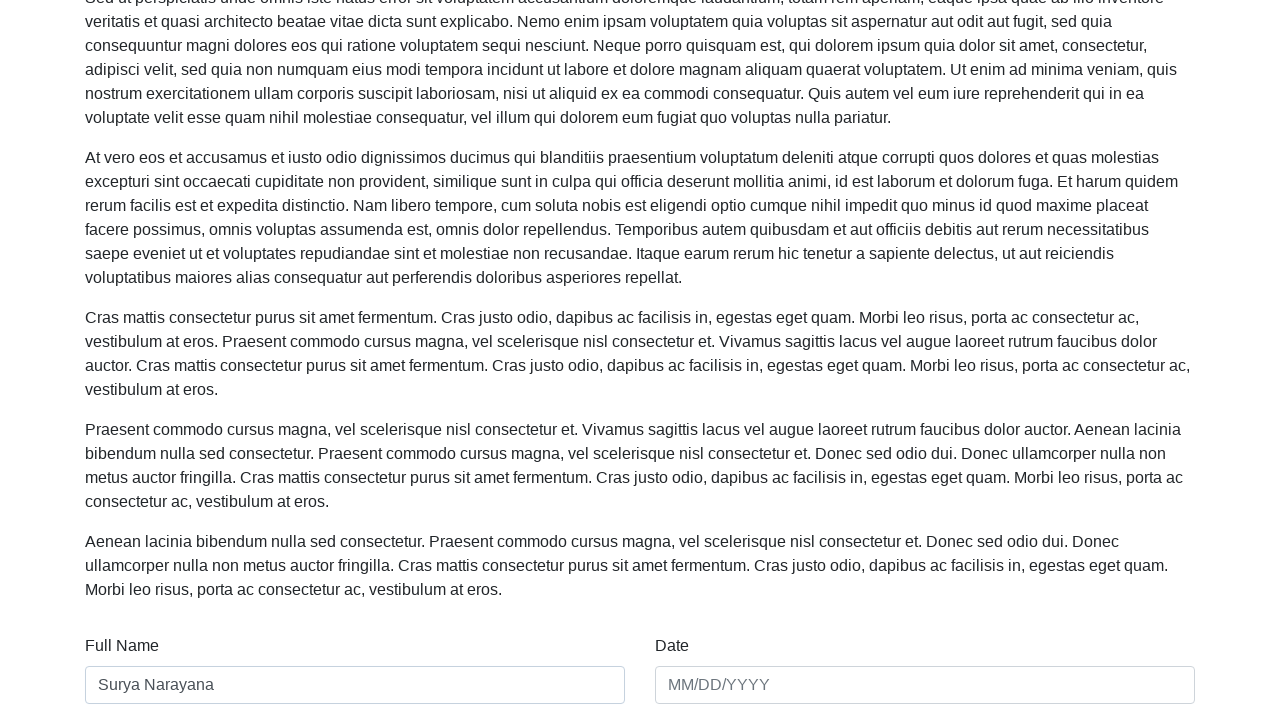

Filled date field with '01/01/2019' on #date
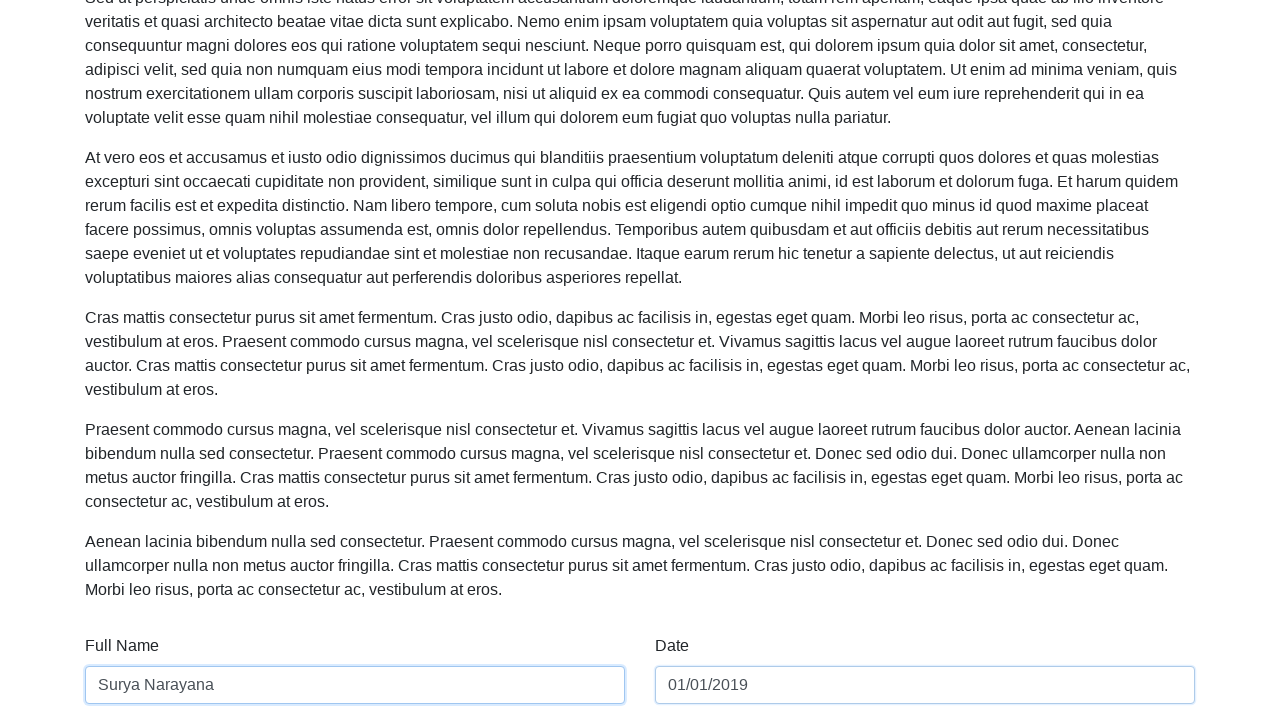

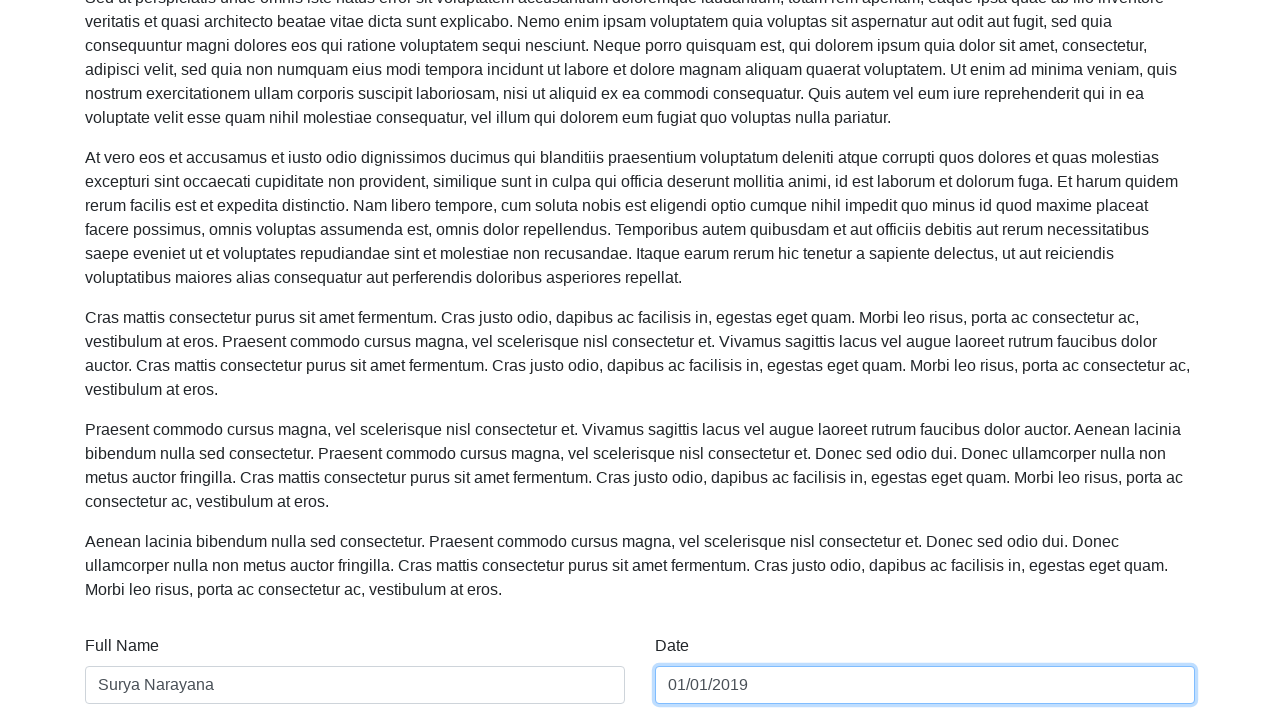